Tests various link types including opening a new tab, and clicking API call links that return different HTTP status codes.

Starting URL: https://demoqa.com/links

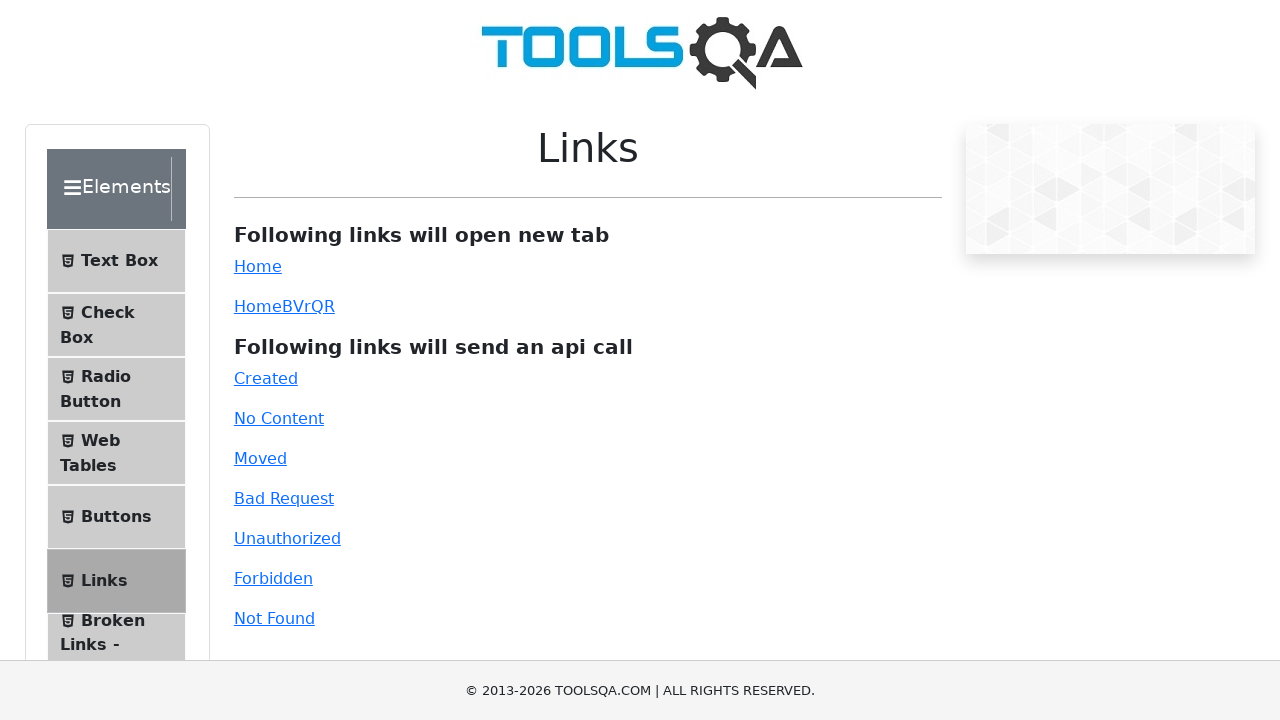

Clicked simple link that opens new tab at (258, 266) on #simpleLink
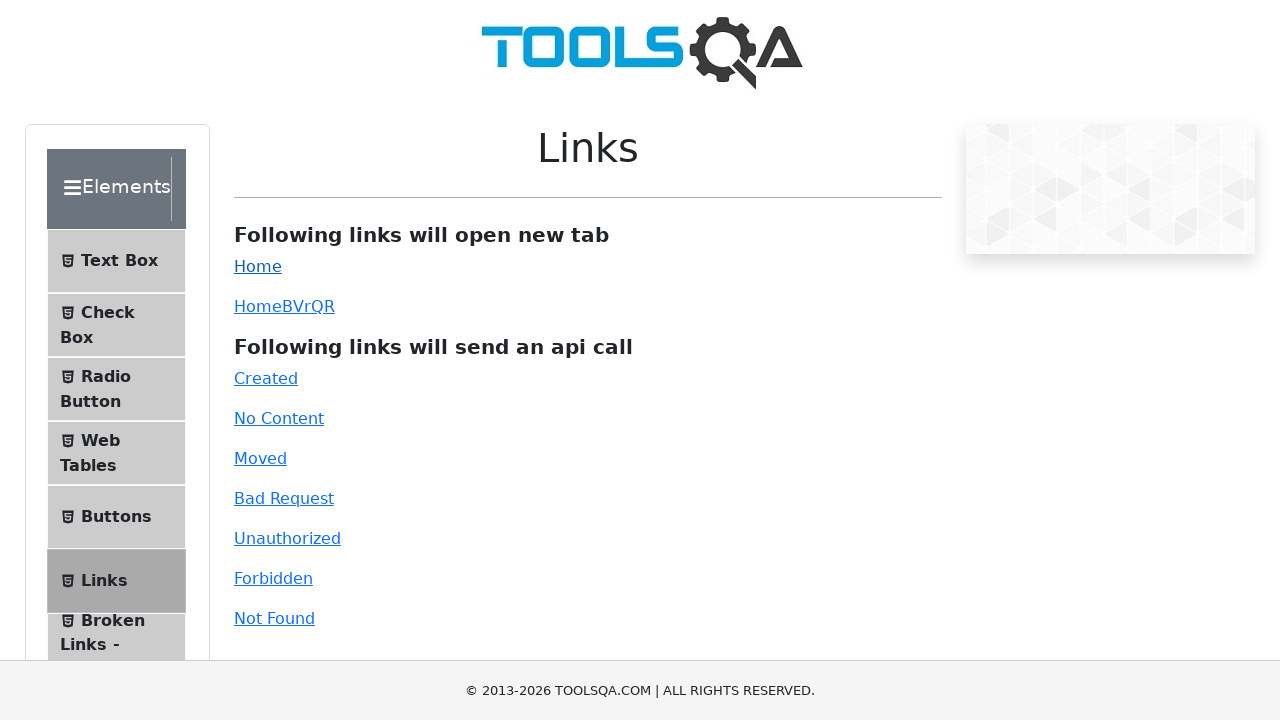

New tab opened
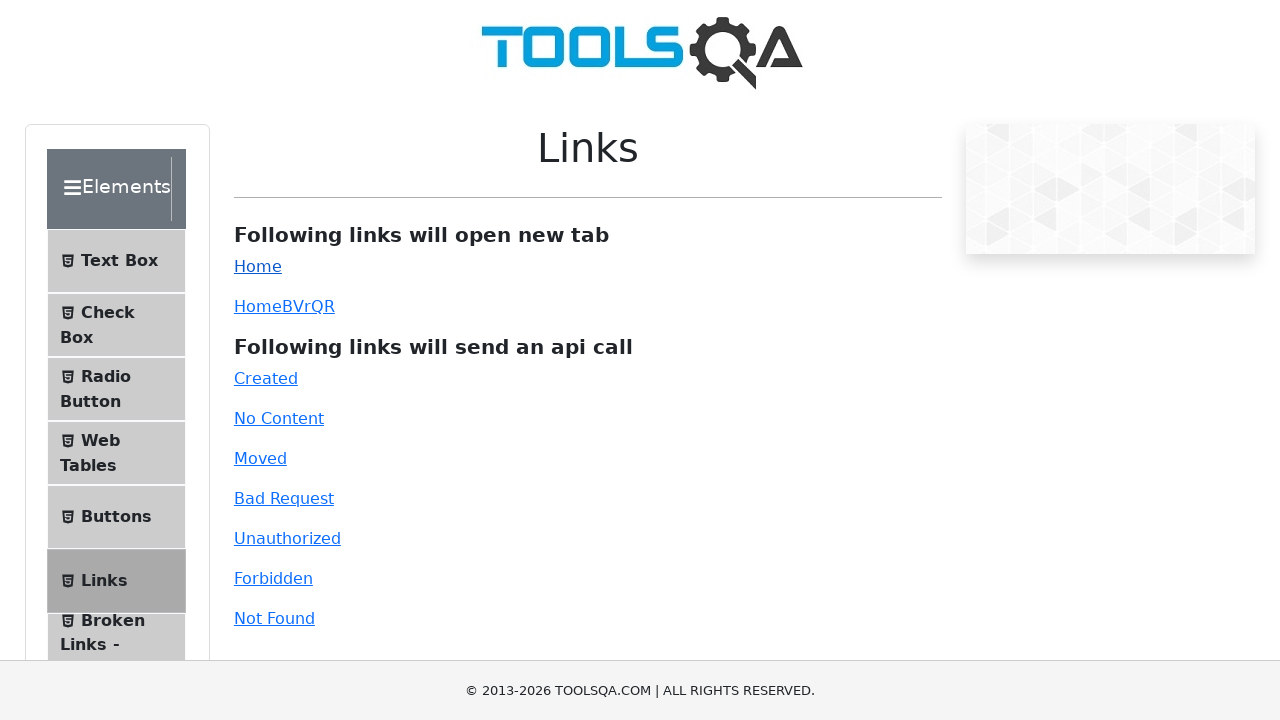

Closed new tab
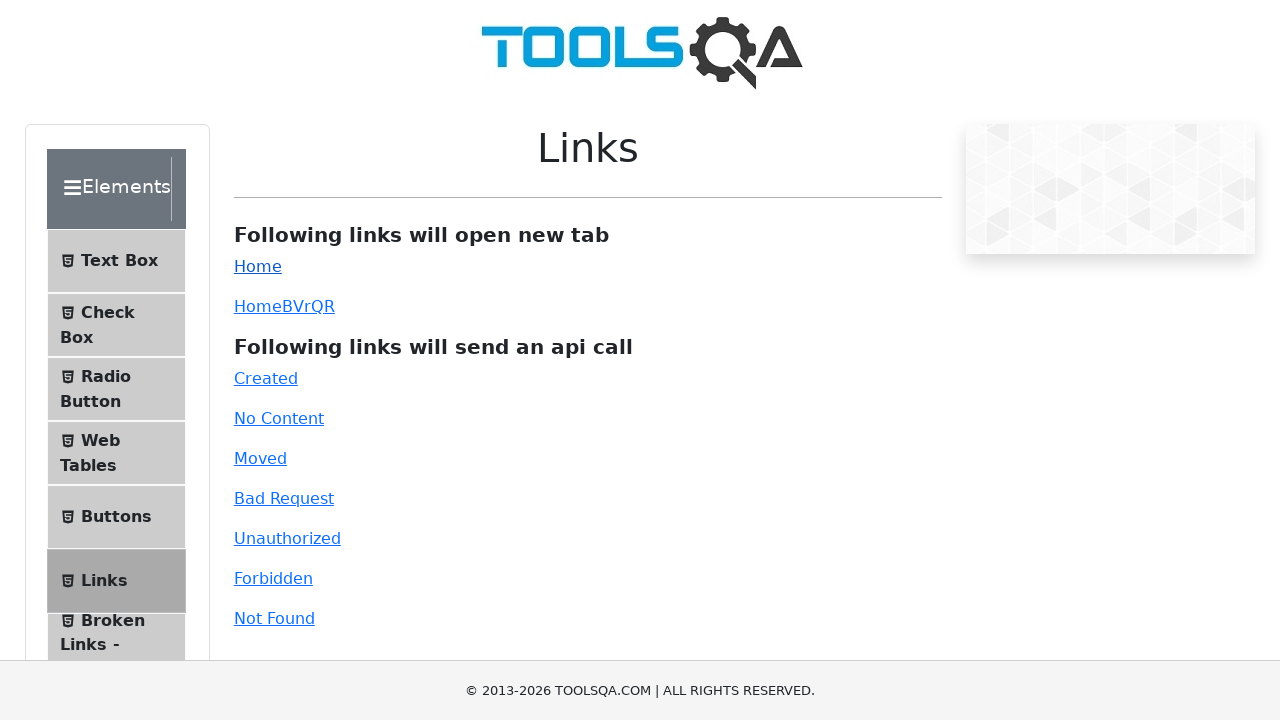

Clicked API call link with 201 Created status at (266, 378) on #created
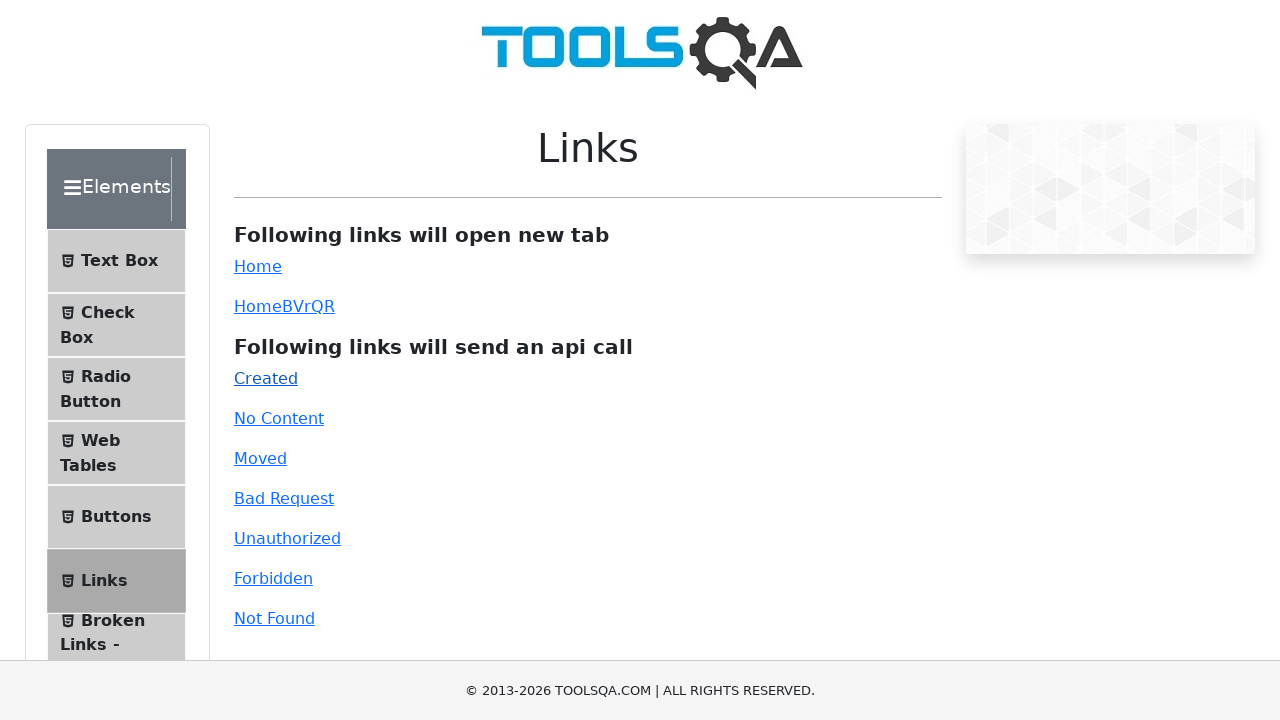

Clicked API call link with 204 No Content status at (279, 418) on #no-content
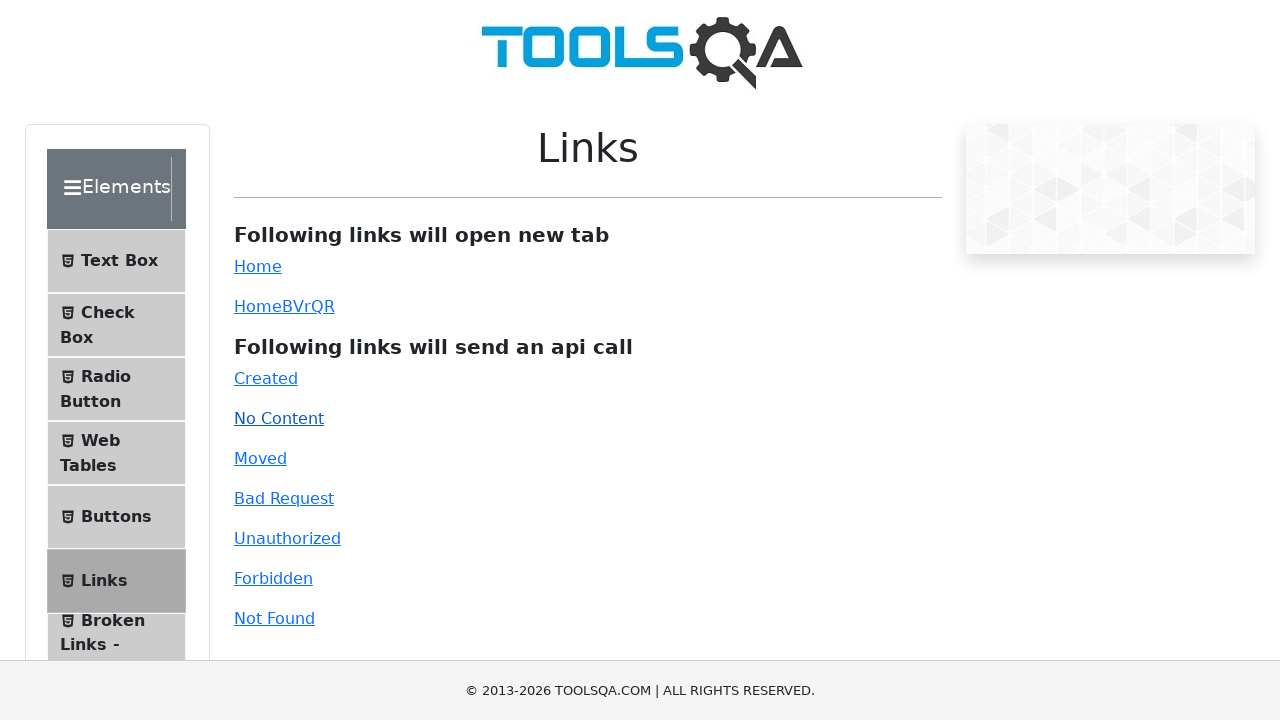

Clicked API call link with 301 Moved status at (260, 458) on #moved
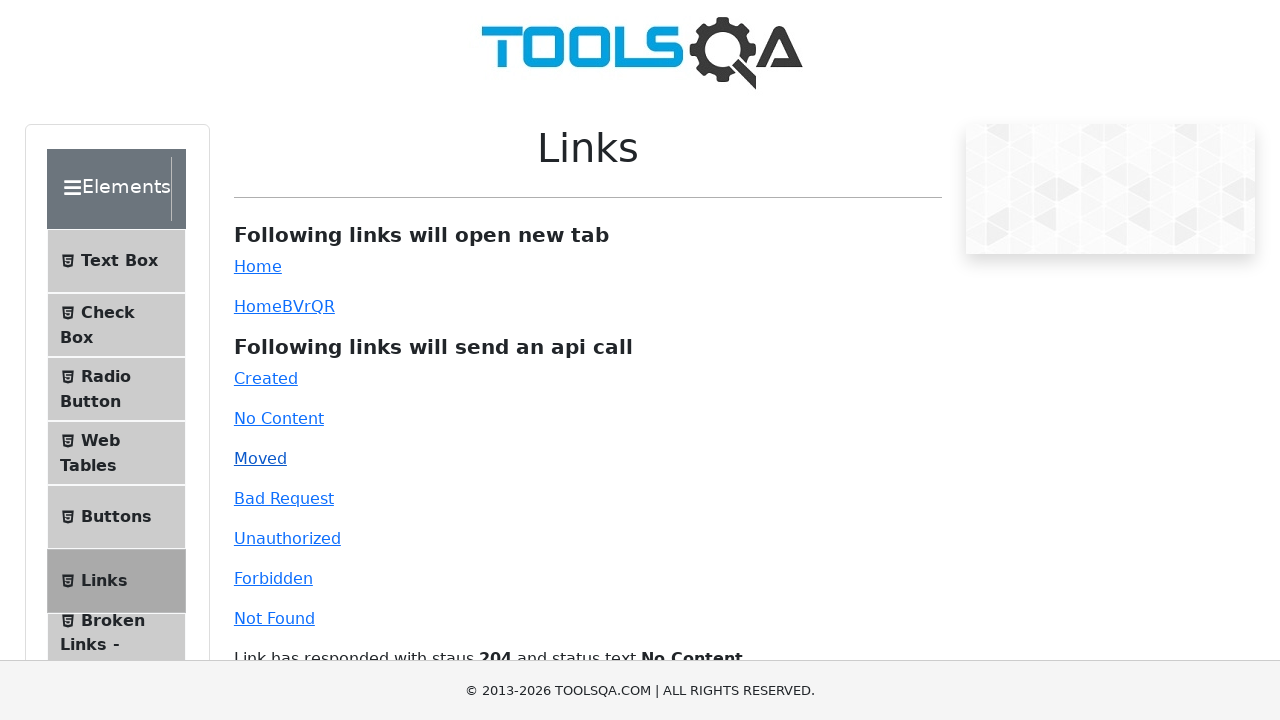

Scrolled down 200 pixels
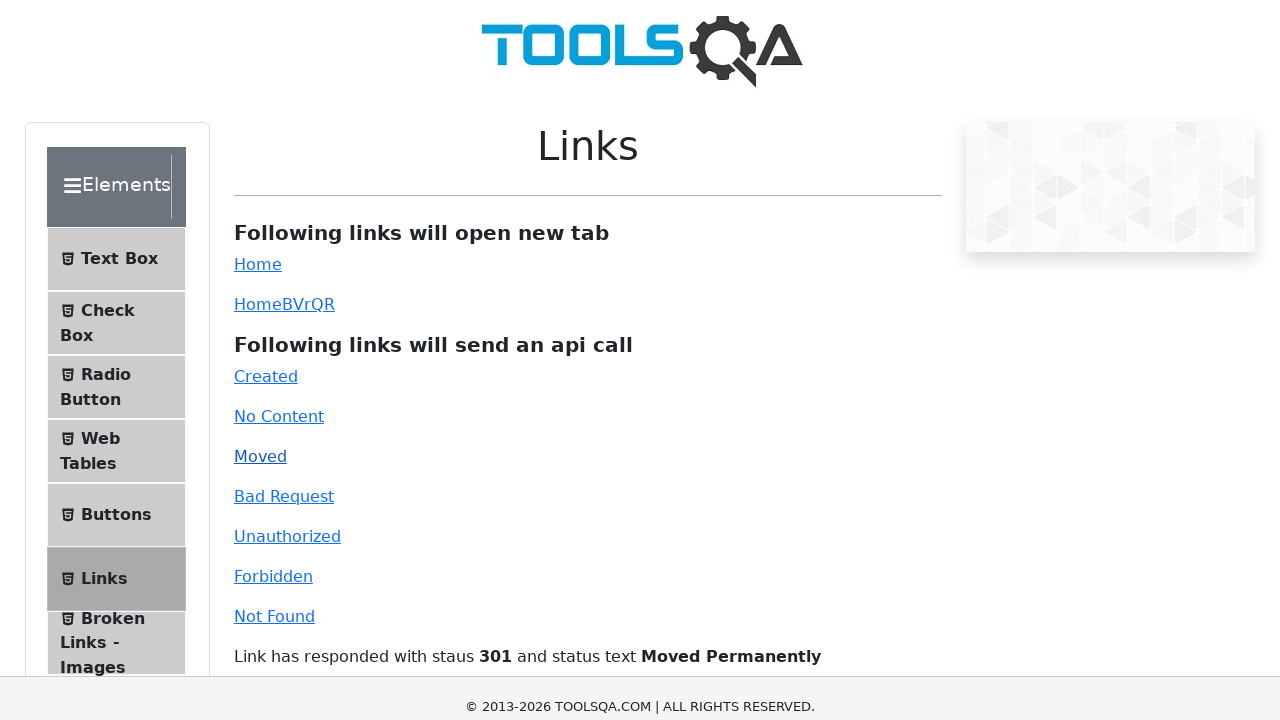

Clicked API call link with 400 Bad Request status at (284, 298) on #bad-request
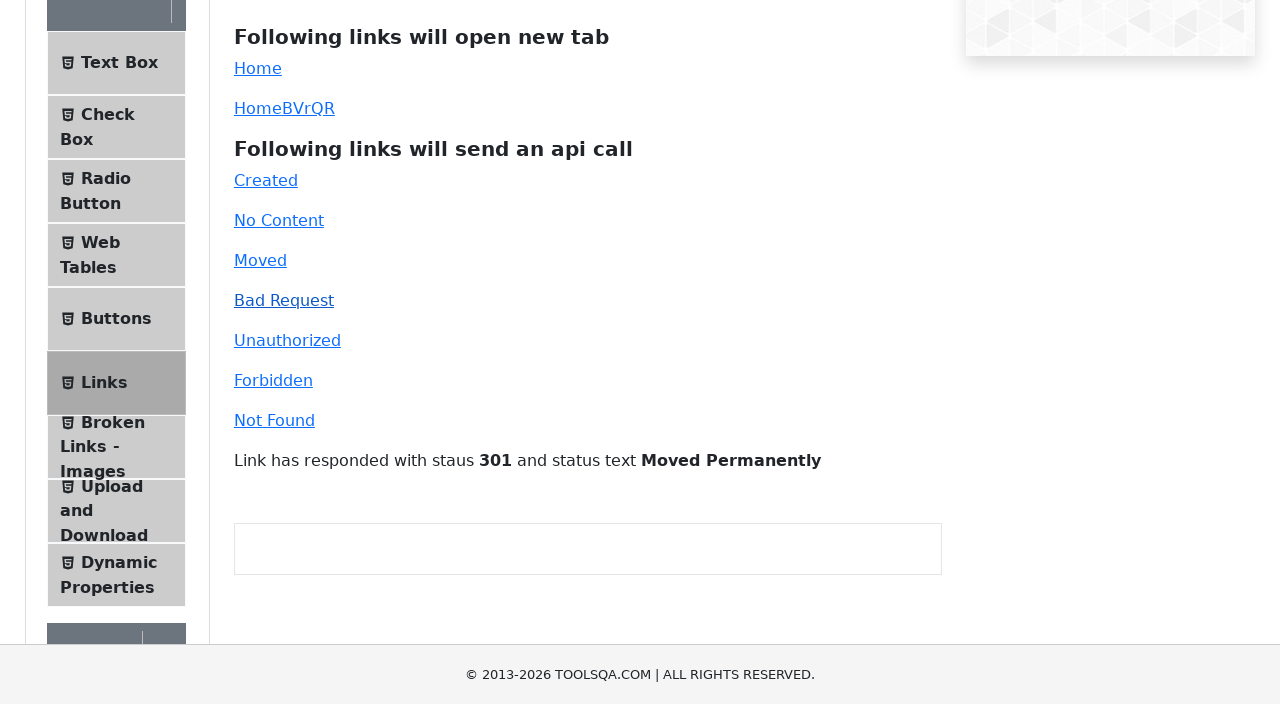

Clicked API call link with 403 Forbidden status at (273, 578) on #forbidden
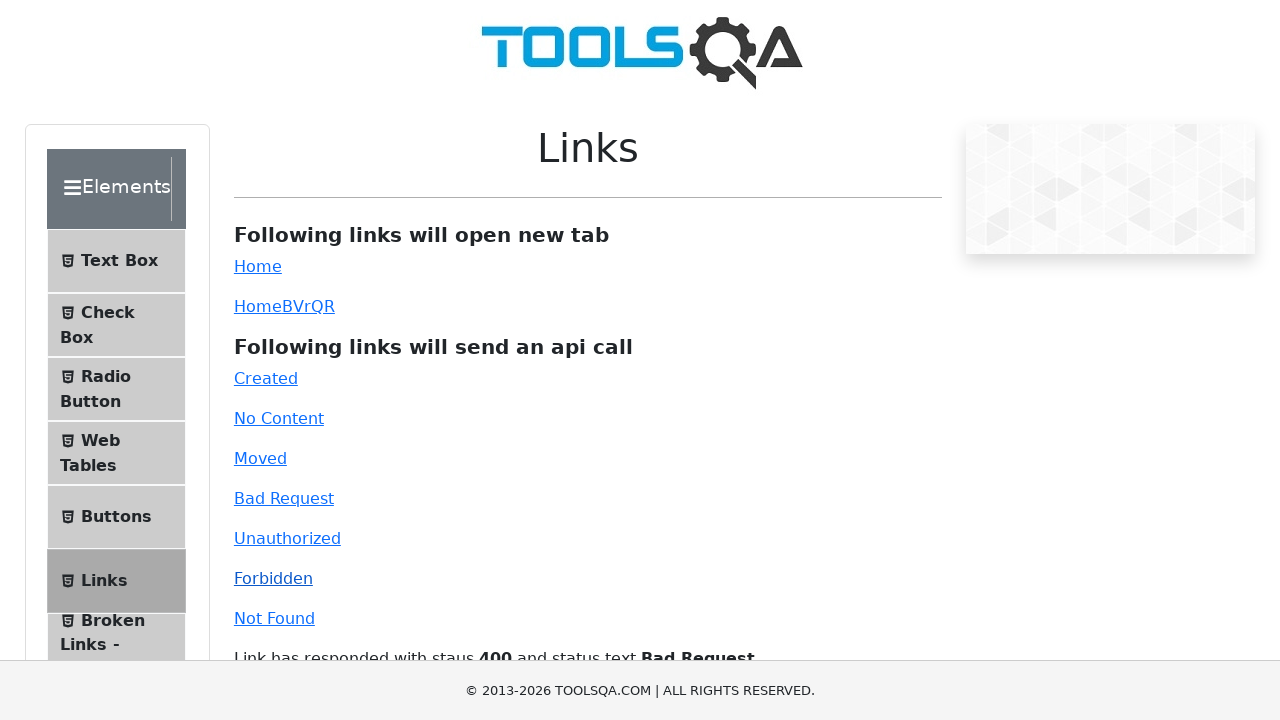

Clicked API call link with invalid URL at (274, 618) on #invalid-url
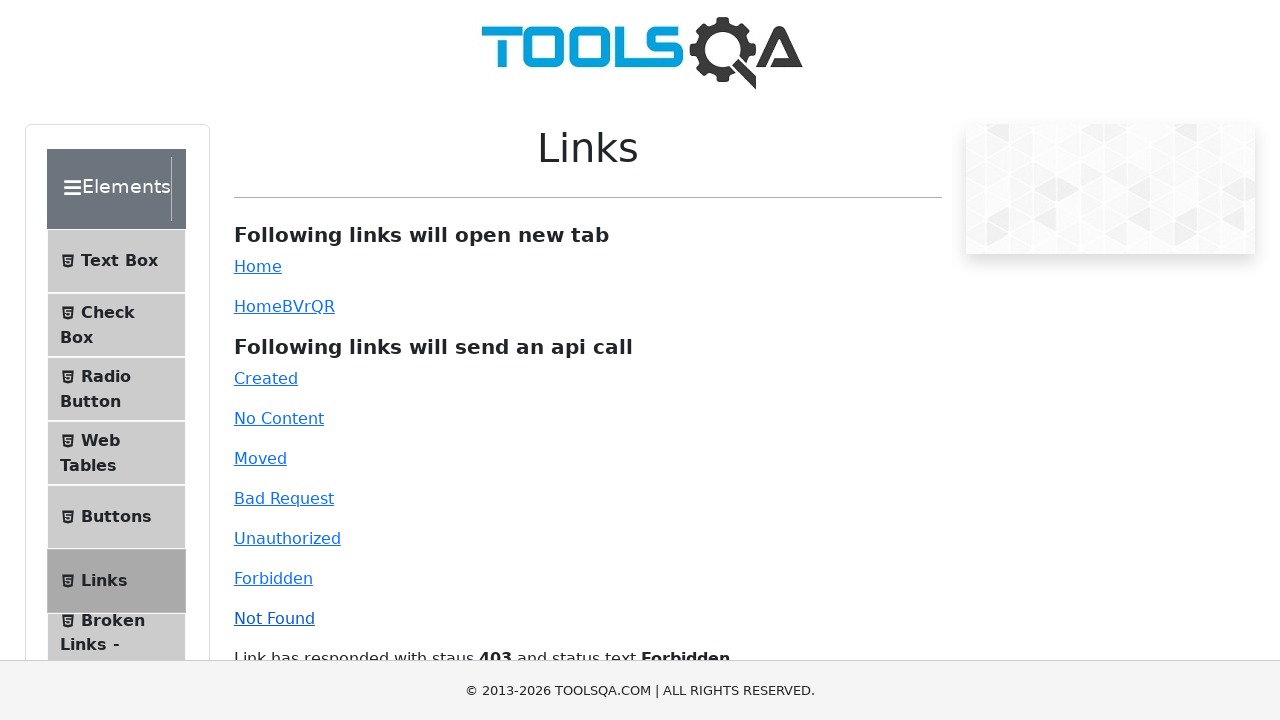

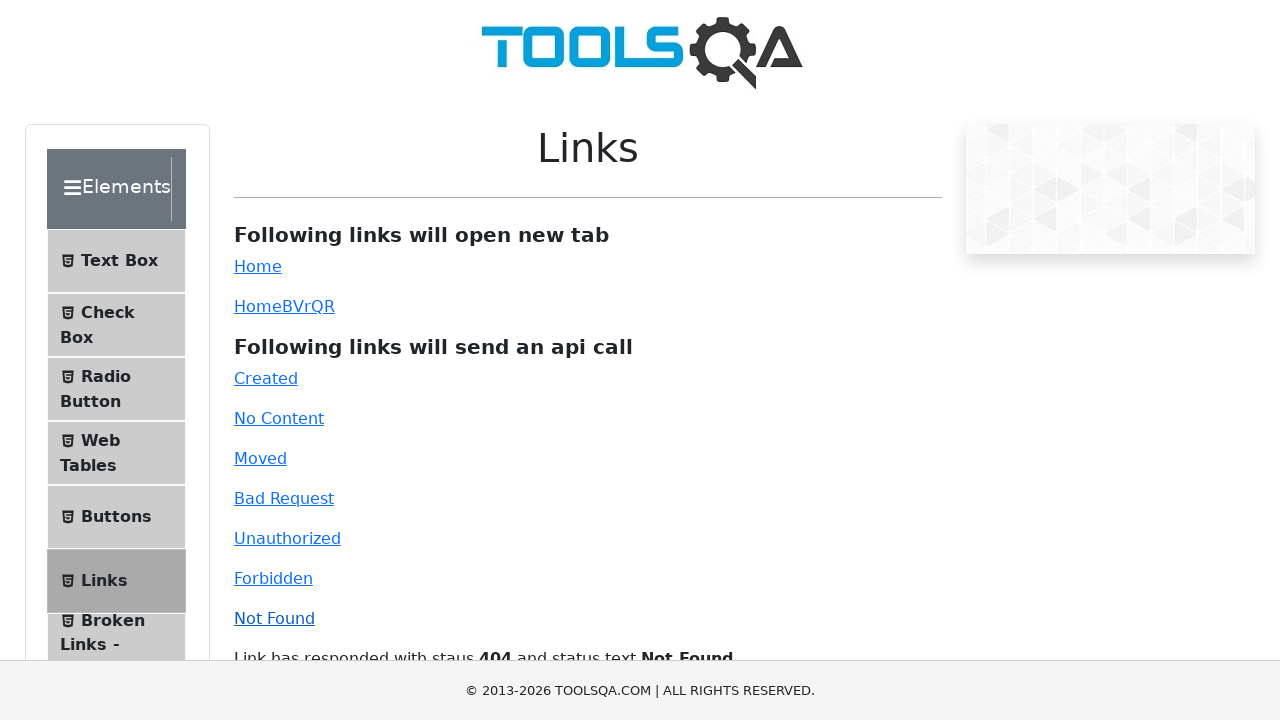